Clicks on a centered element to open a scrollable modal dialog

Starting URL: https://applitools.github.io/demo/TestPages/FramesTestPage/

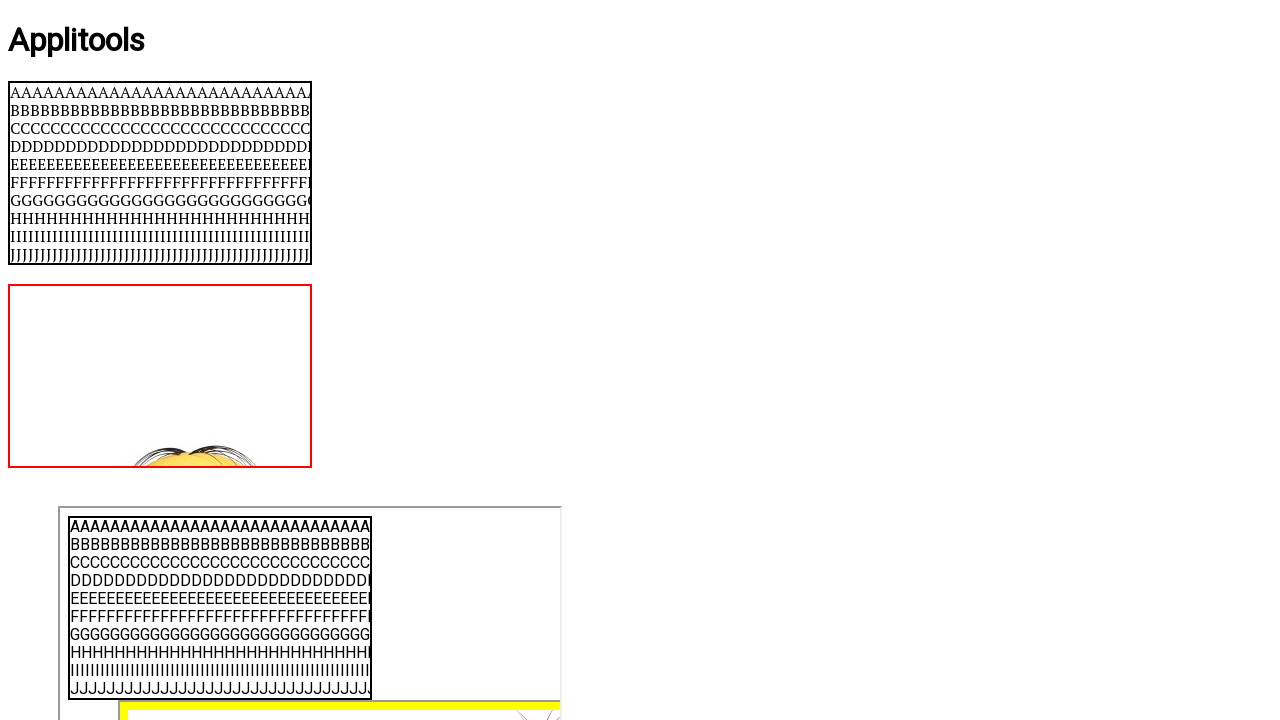

Clicked centered element to open scrollable modal dialog at (640, 361) on #centered
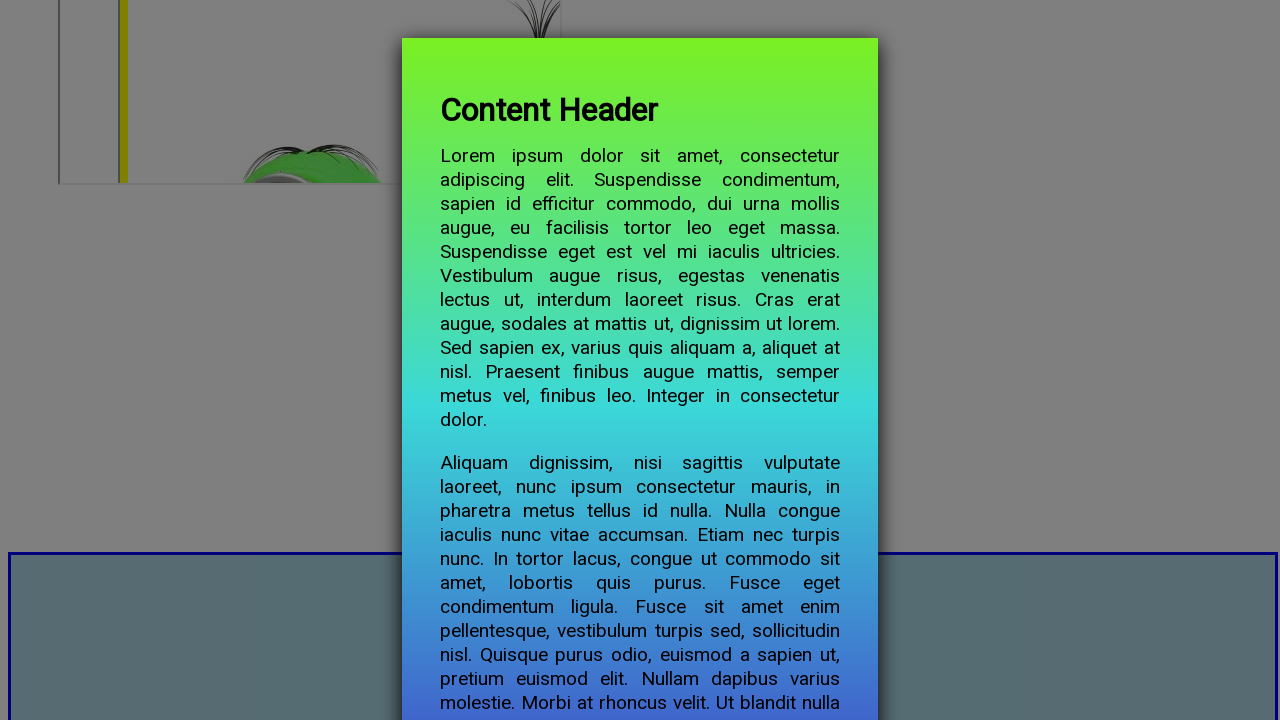

Modal content appeared and is visible
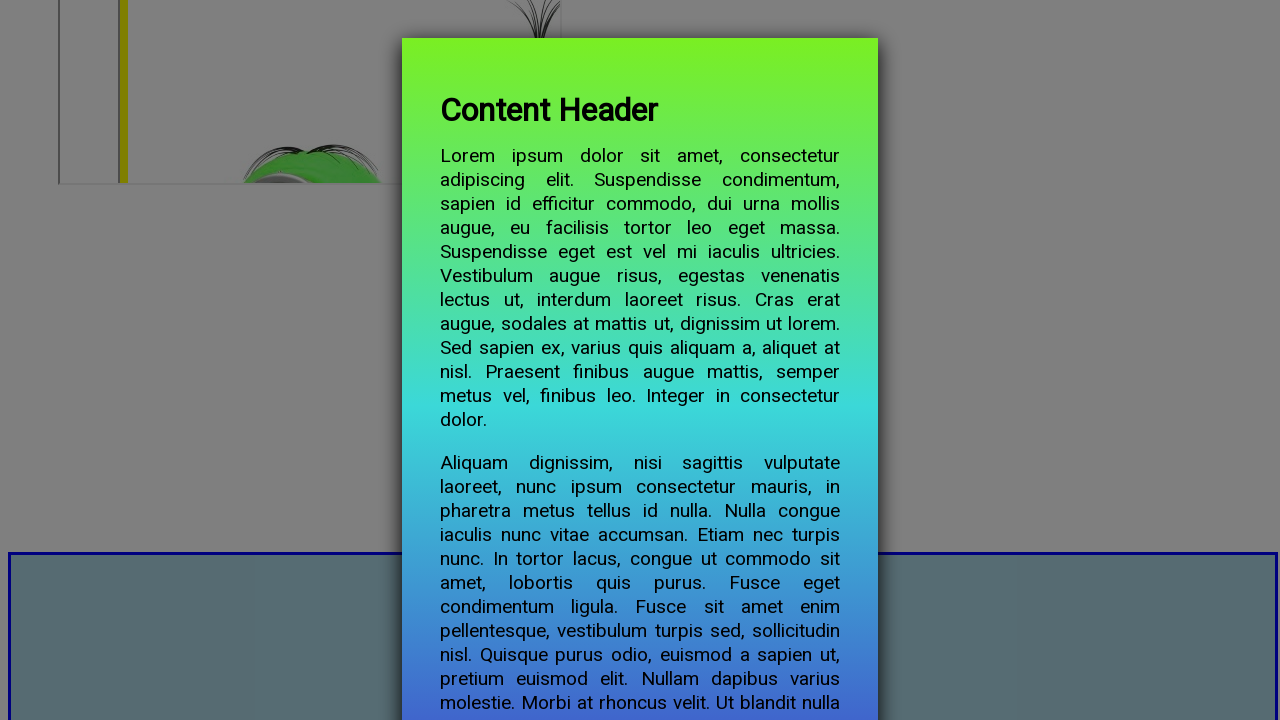

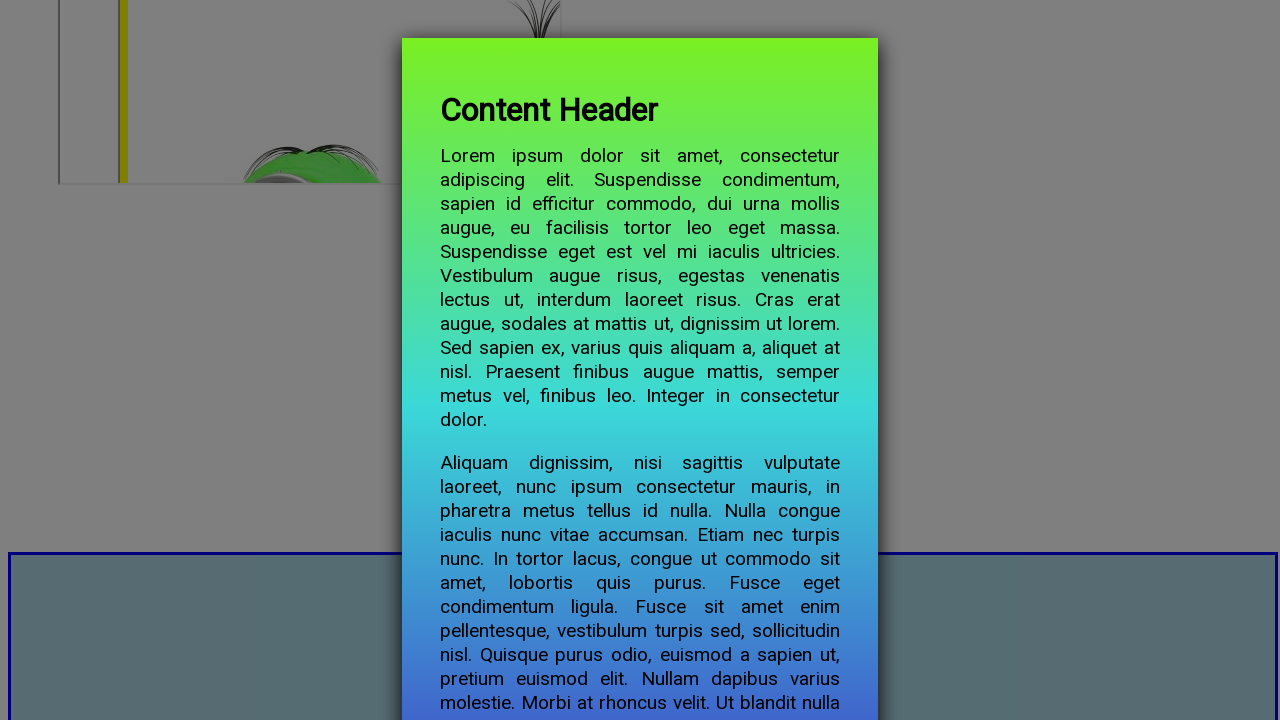